Alternative approach to test multiple window handling, explicitly tracking window handles and switching between them

Starting URL: https://the-internet.herokuapp.com/windows

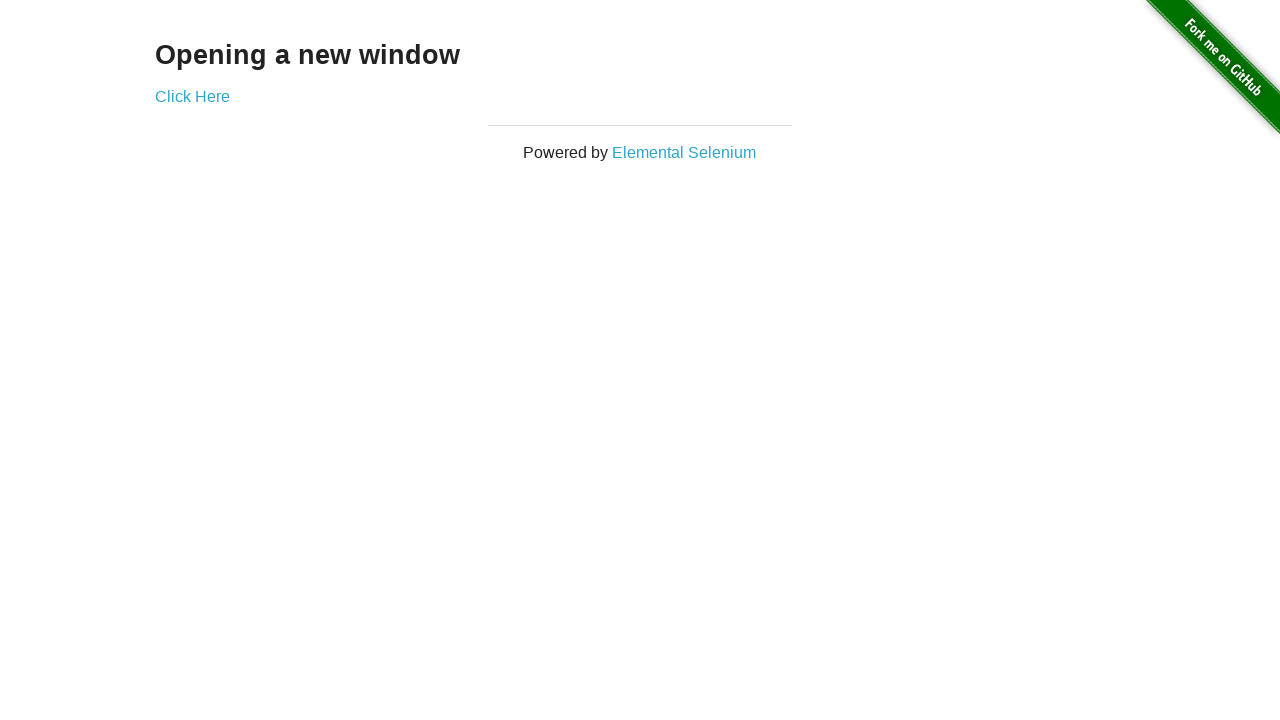

Clicked link to open new window at (192, 96) on .example a
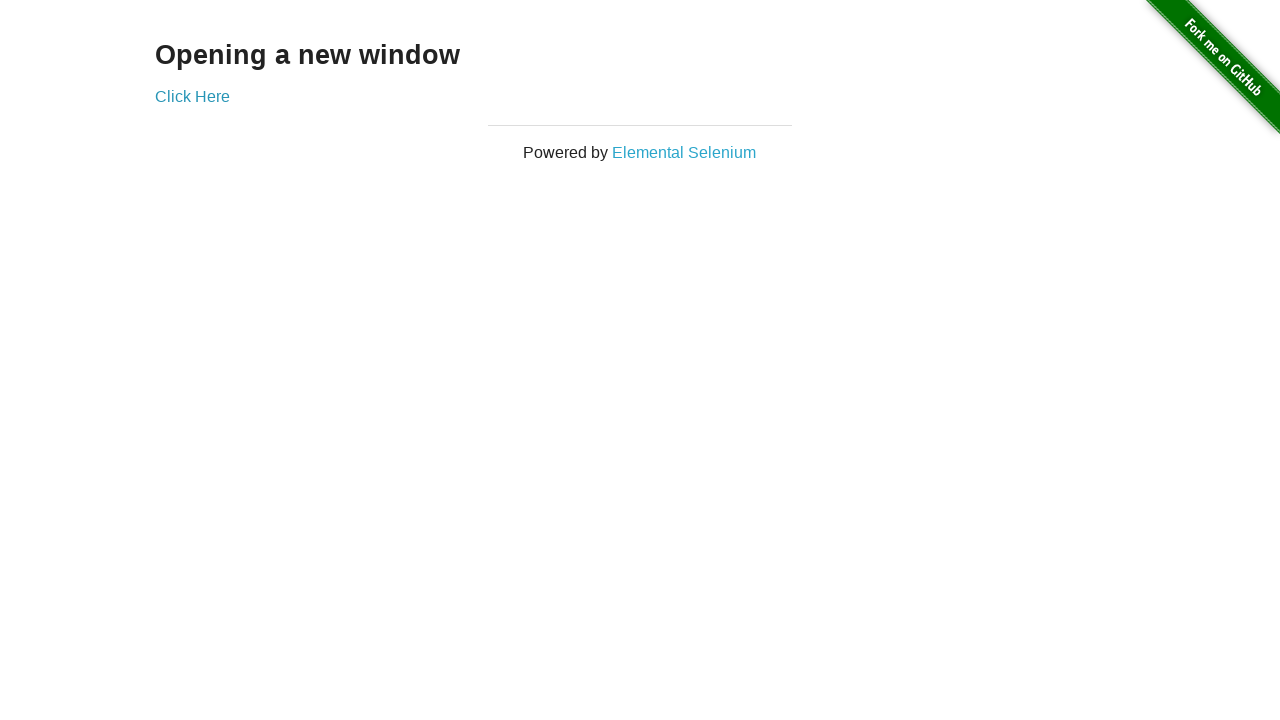

New page/window context captured
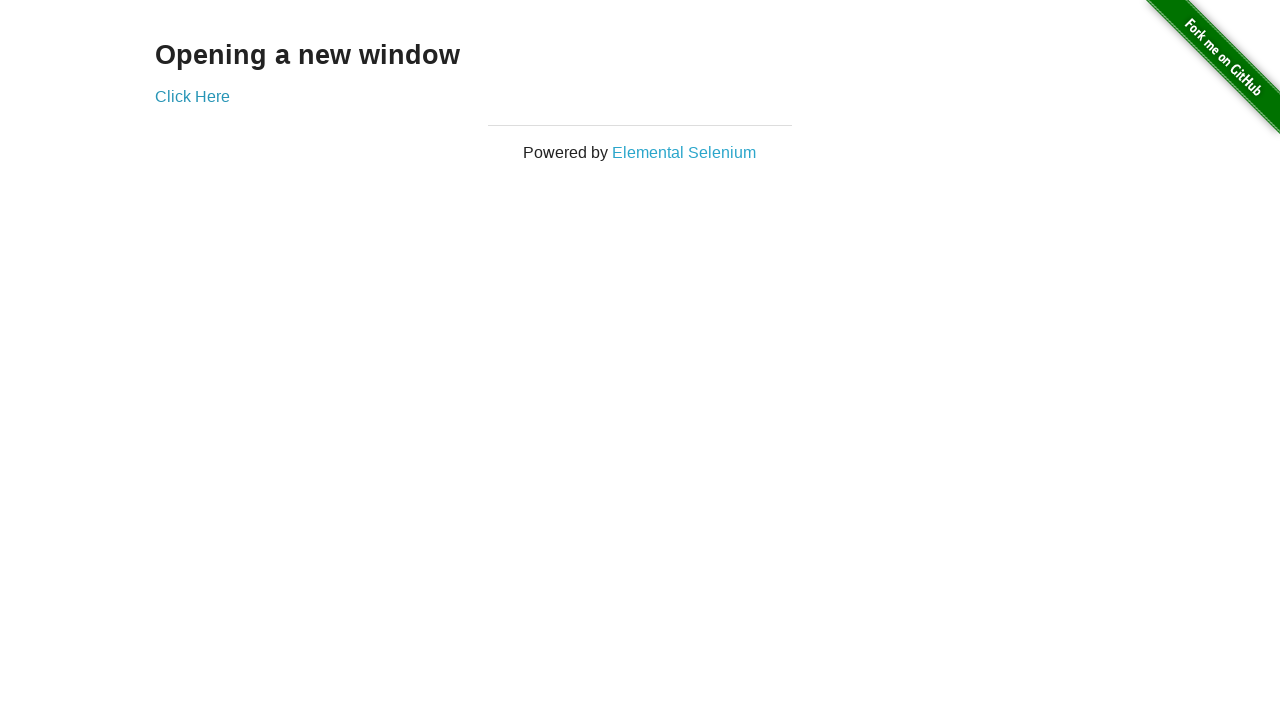

Verified original page title is 'The Internet'
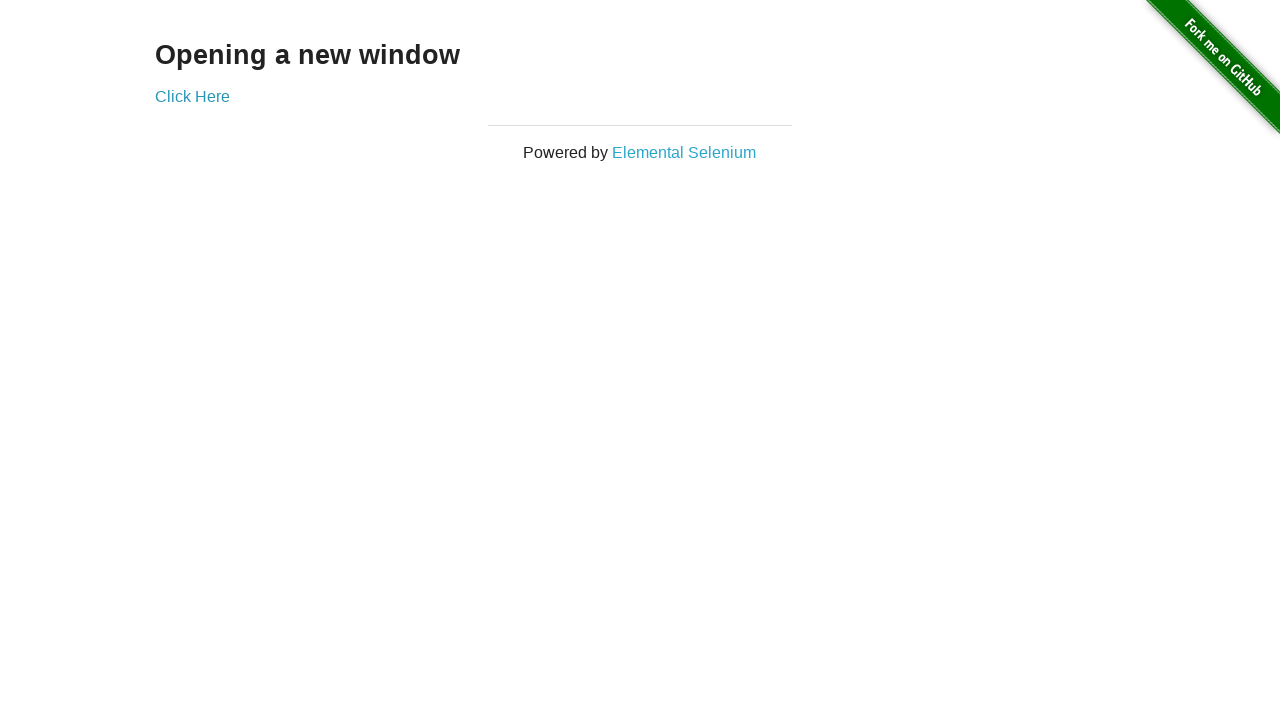

New page loaded completely
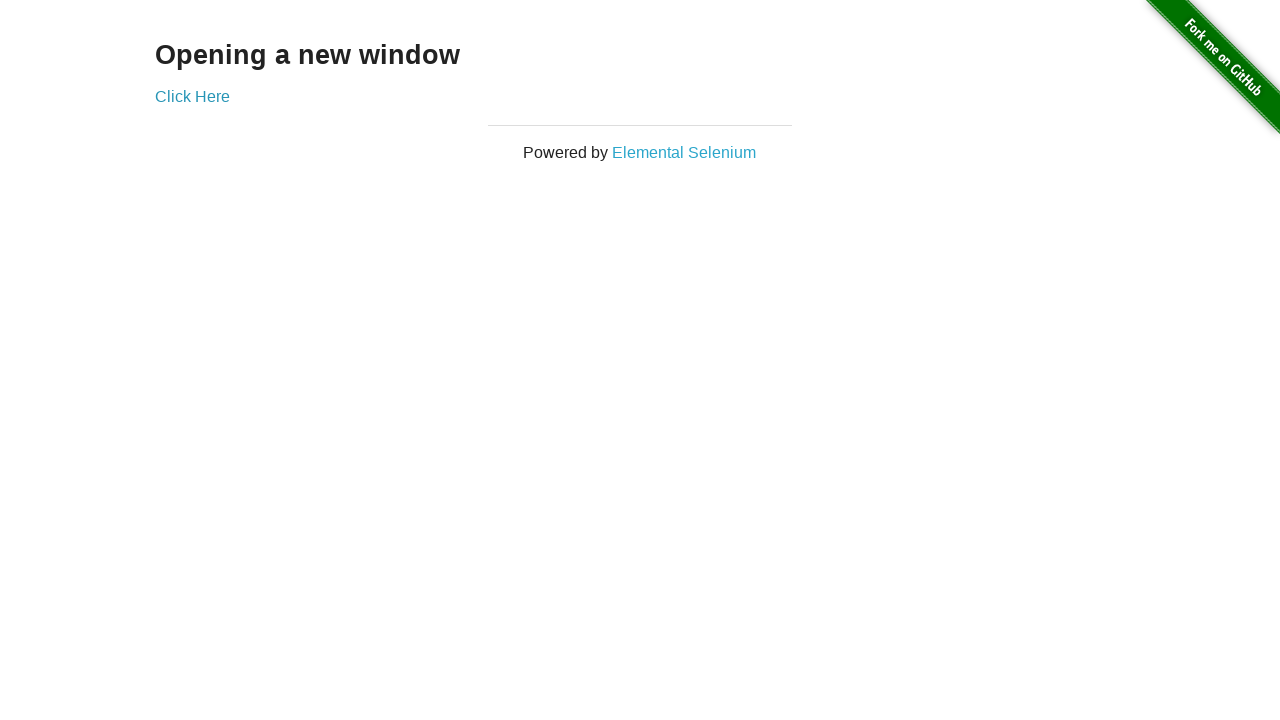

Verified new page title is 'New Window'
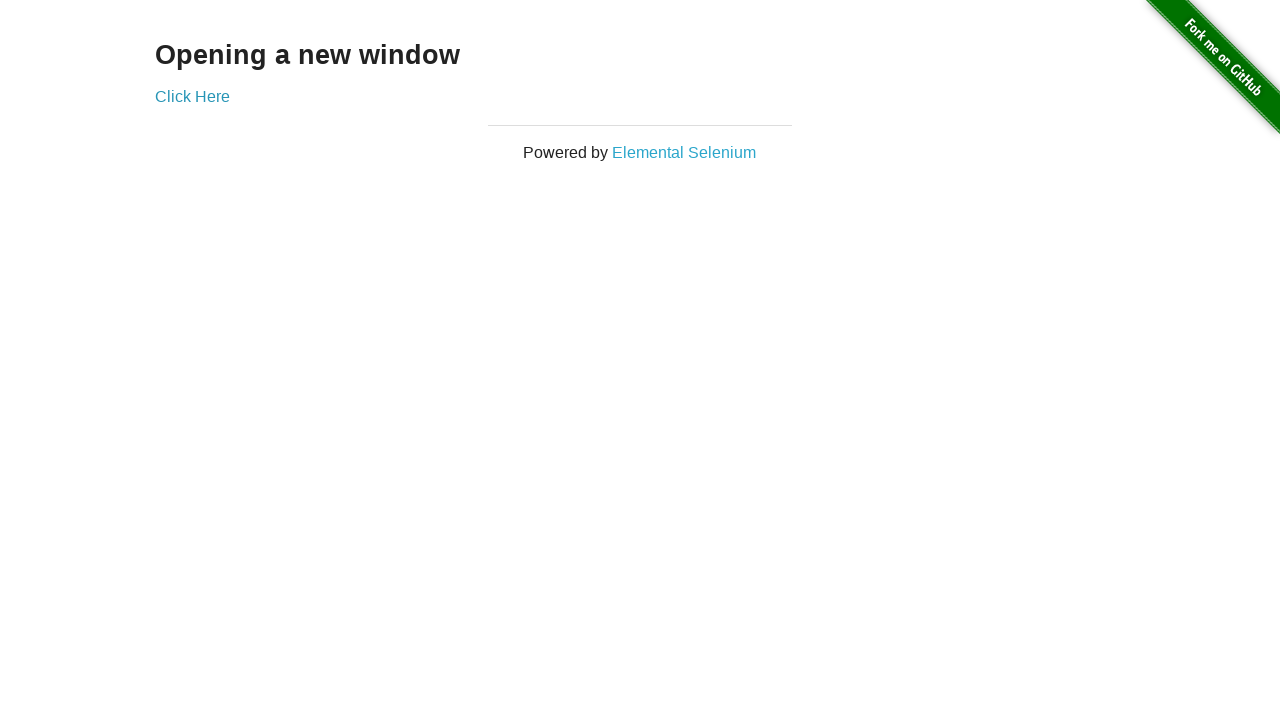

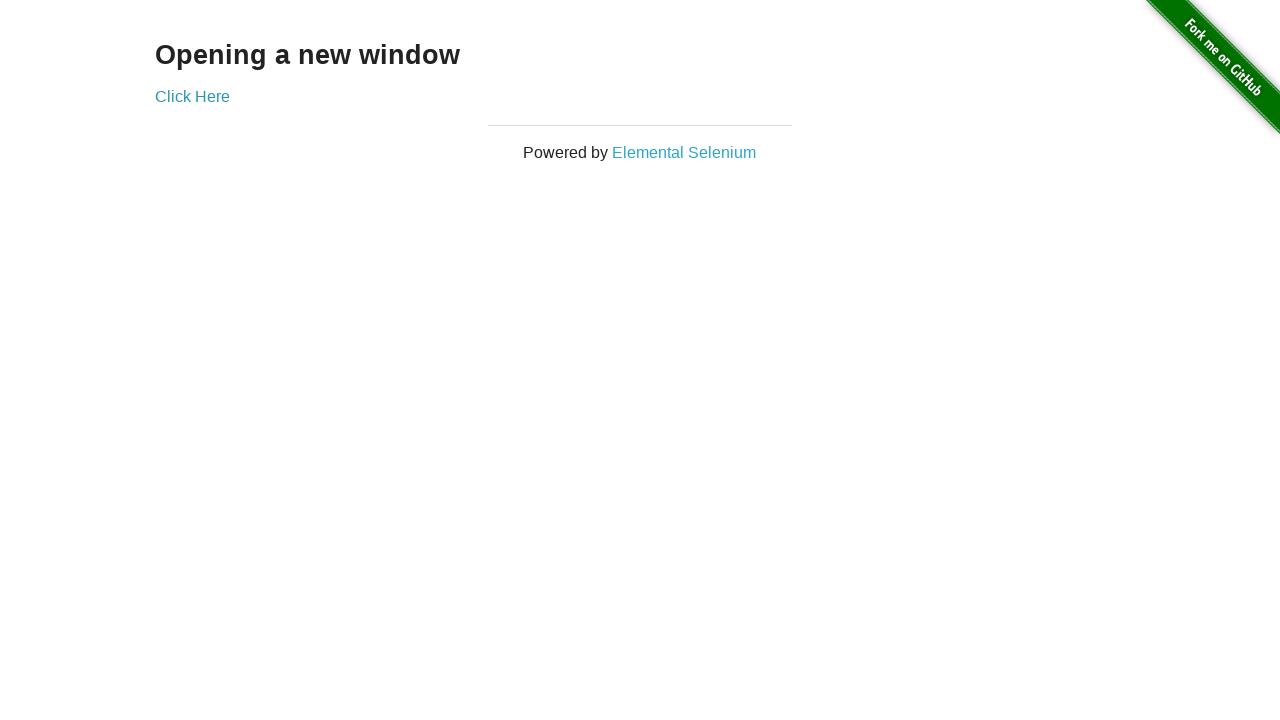